Tests clicking on the Selenium Training banner which opens a new window, then verifies the new page title.

Starting URL: https://demoqa.com/

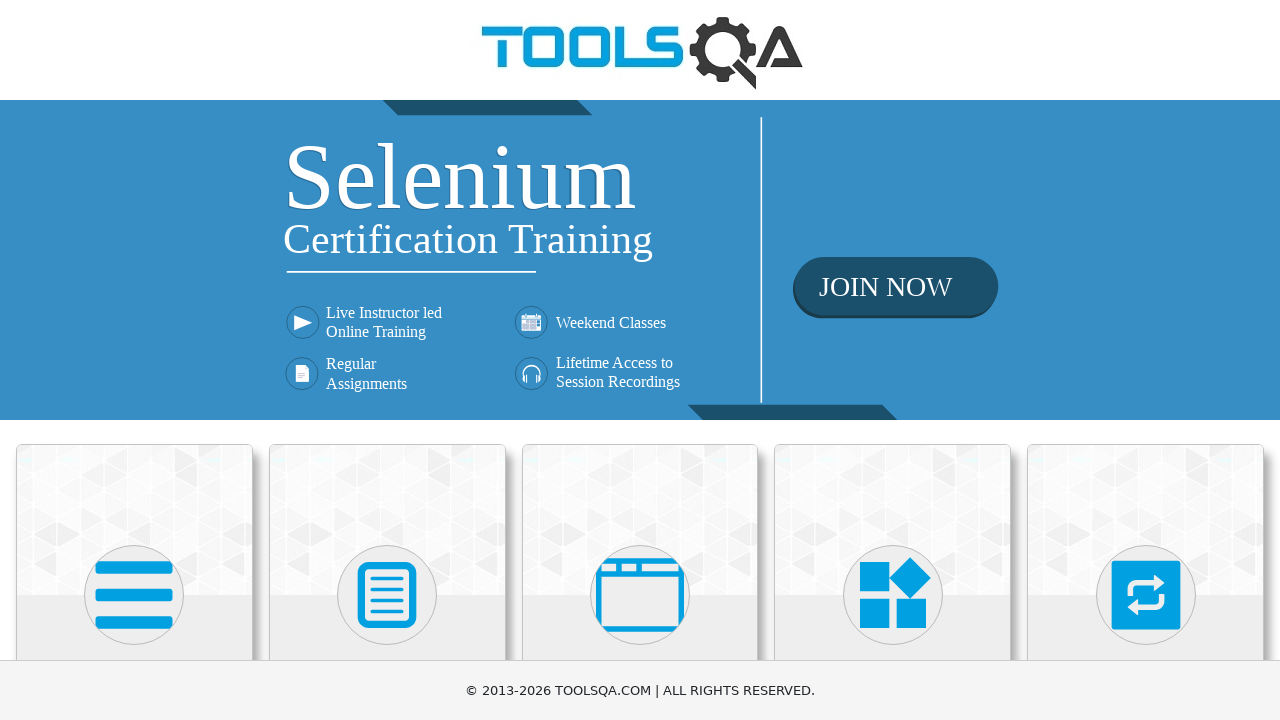

Clicked on Selenium Training banner link to open new window at (640, 260) on xpath=//div[@class='home-banner']/a
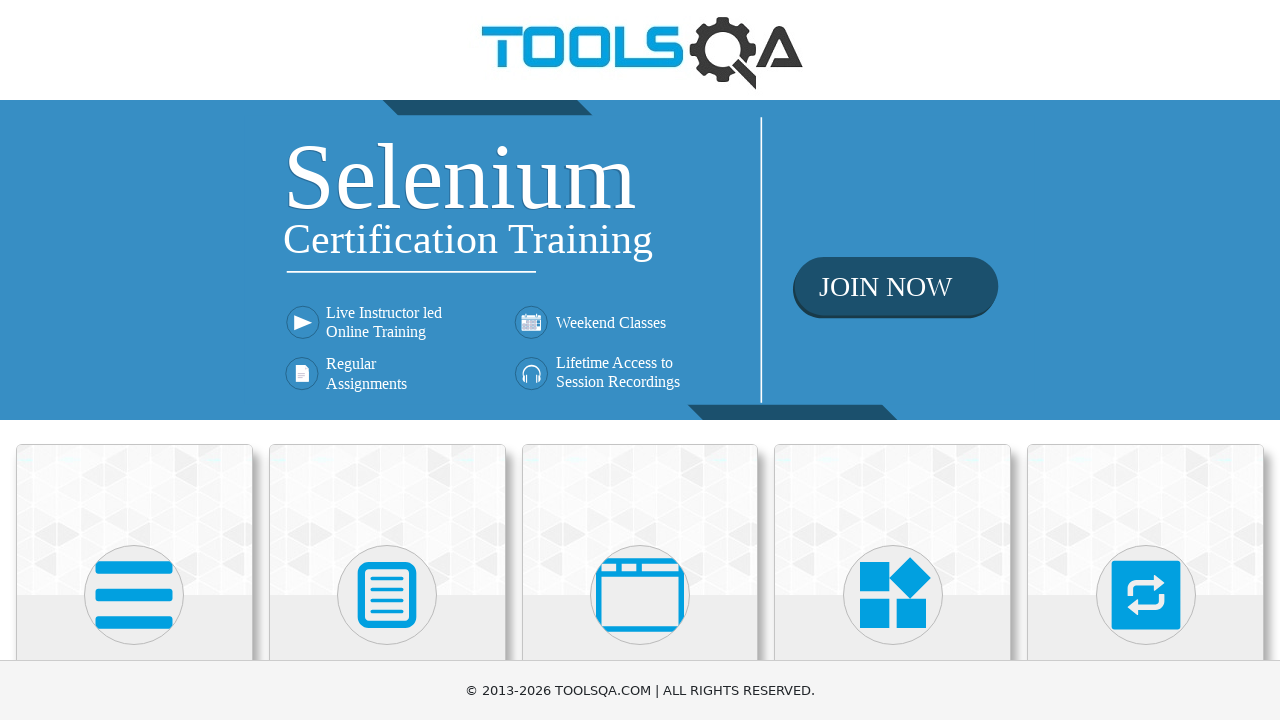

Captured new page object from context
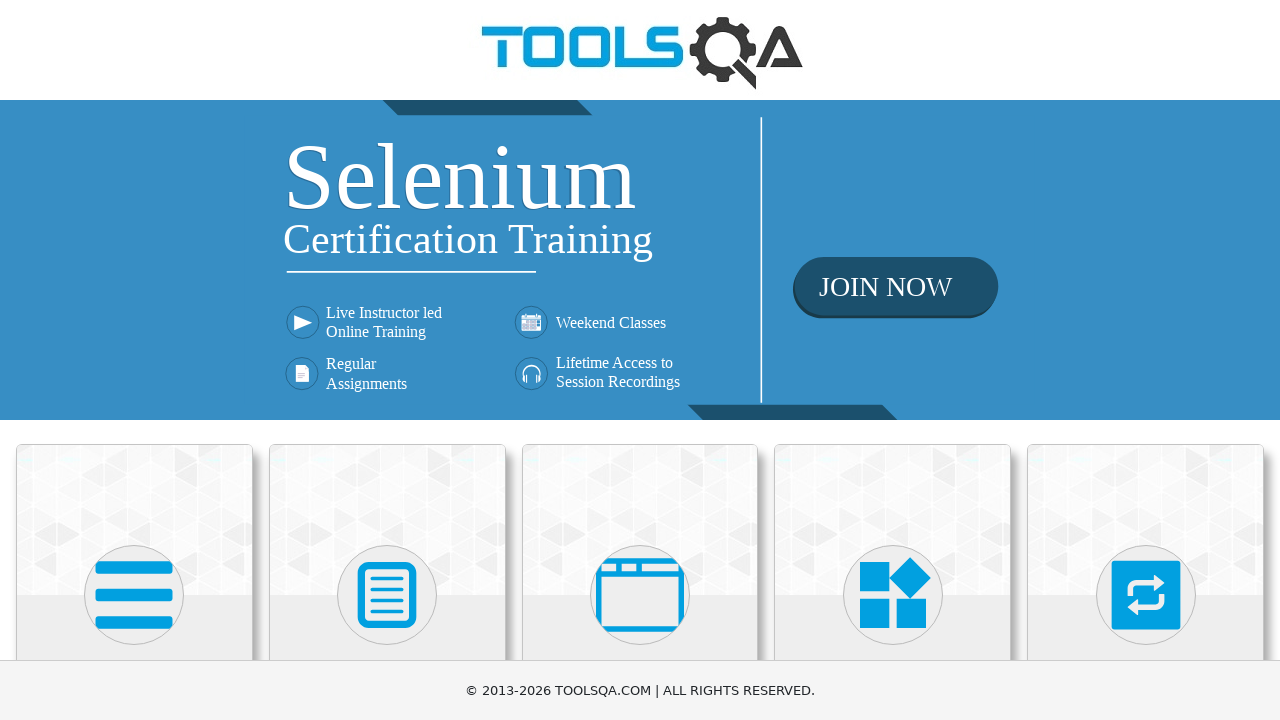

New page loaded and ready
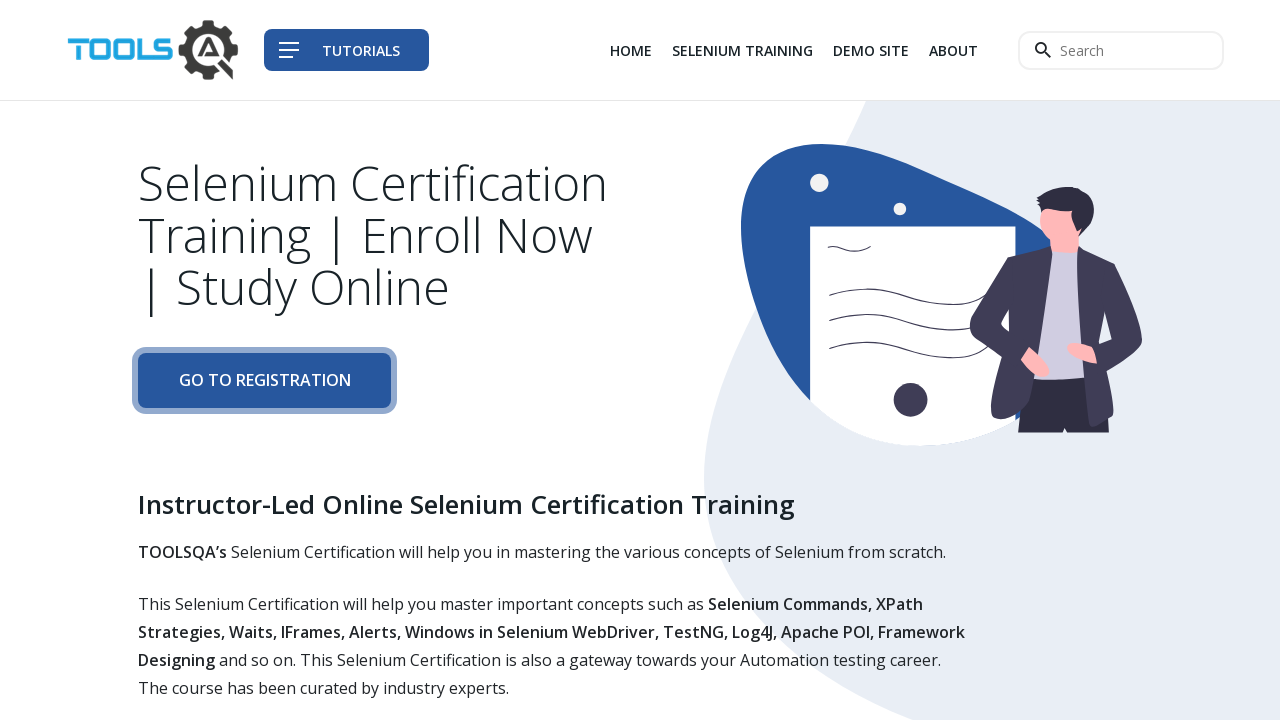

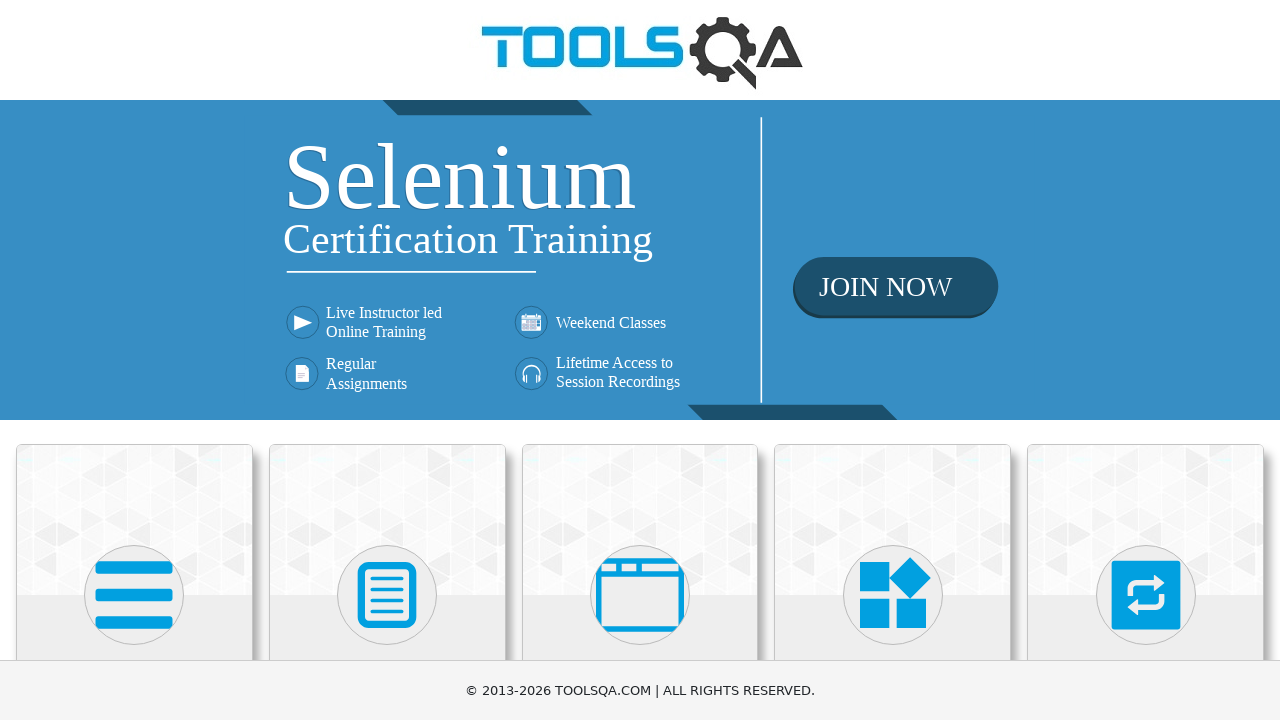